Tests hover functionality by hovering over three images and verifying that user names and "view profile" links become visible for each image.

Starting URL: https://practice.cydeo.com/hovers

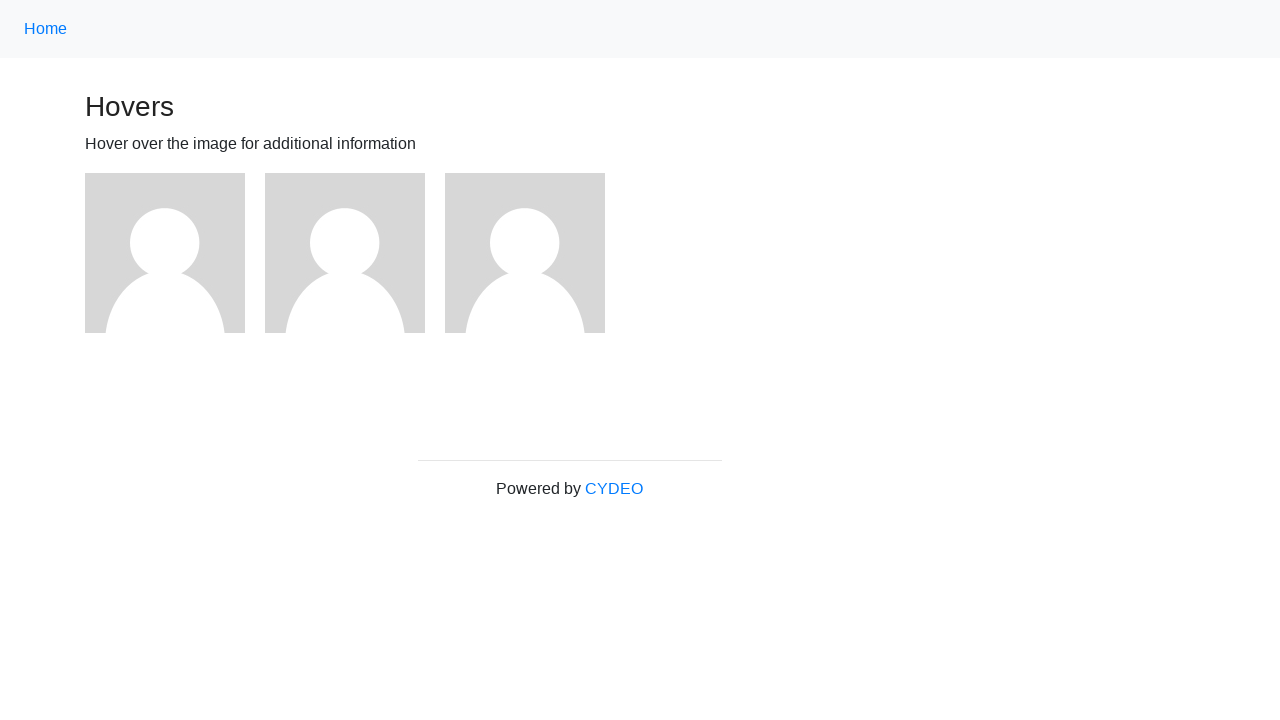

Located first image element
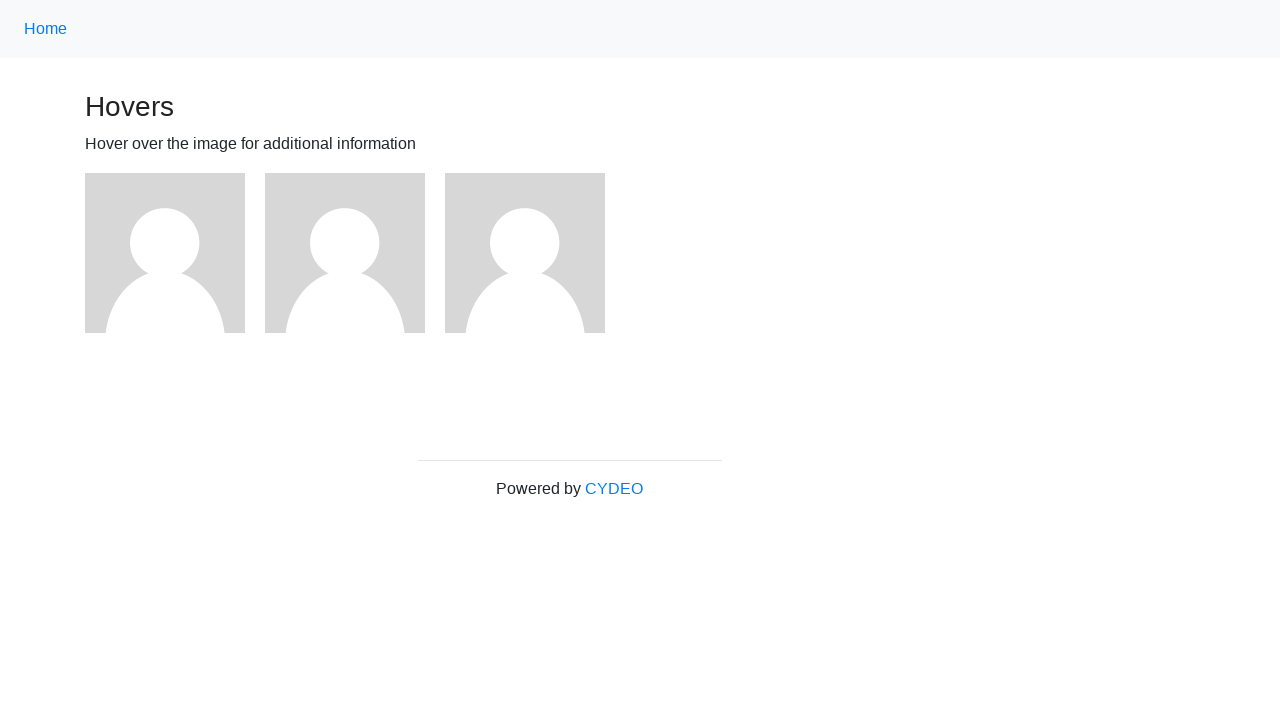

Located second image element
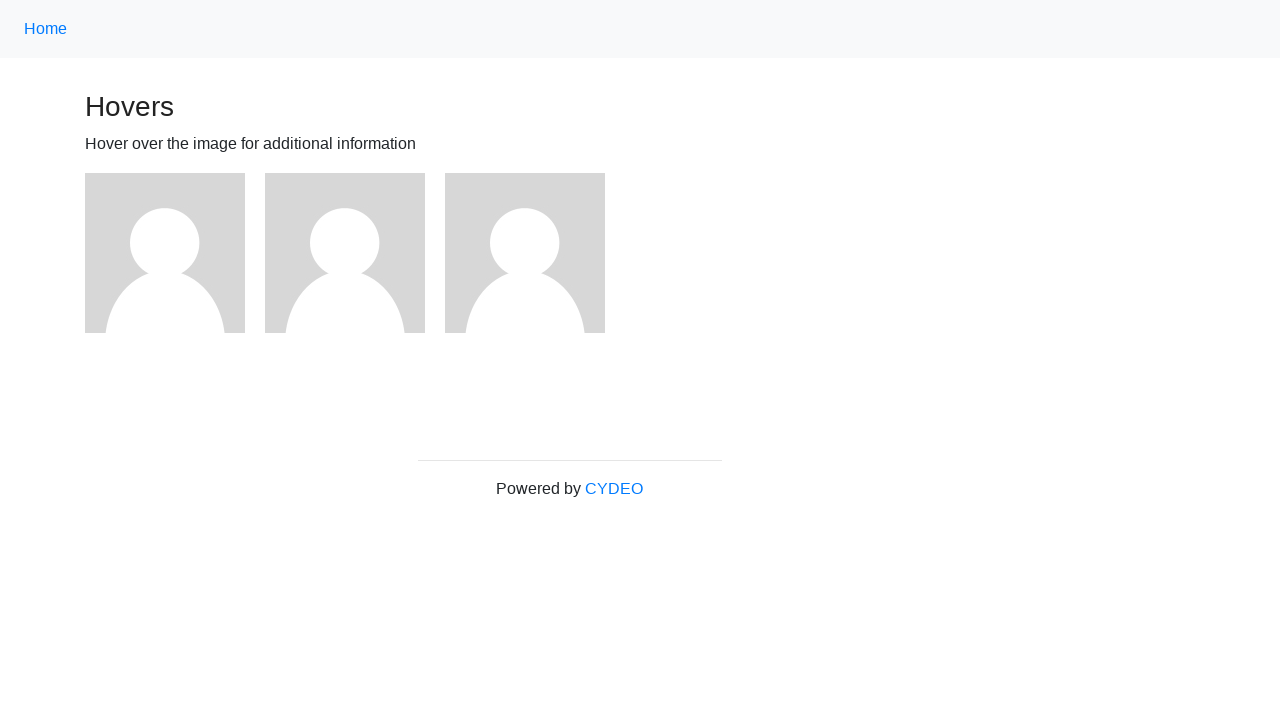

Located third image element
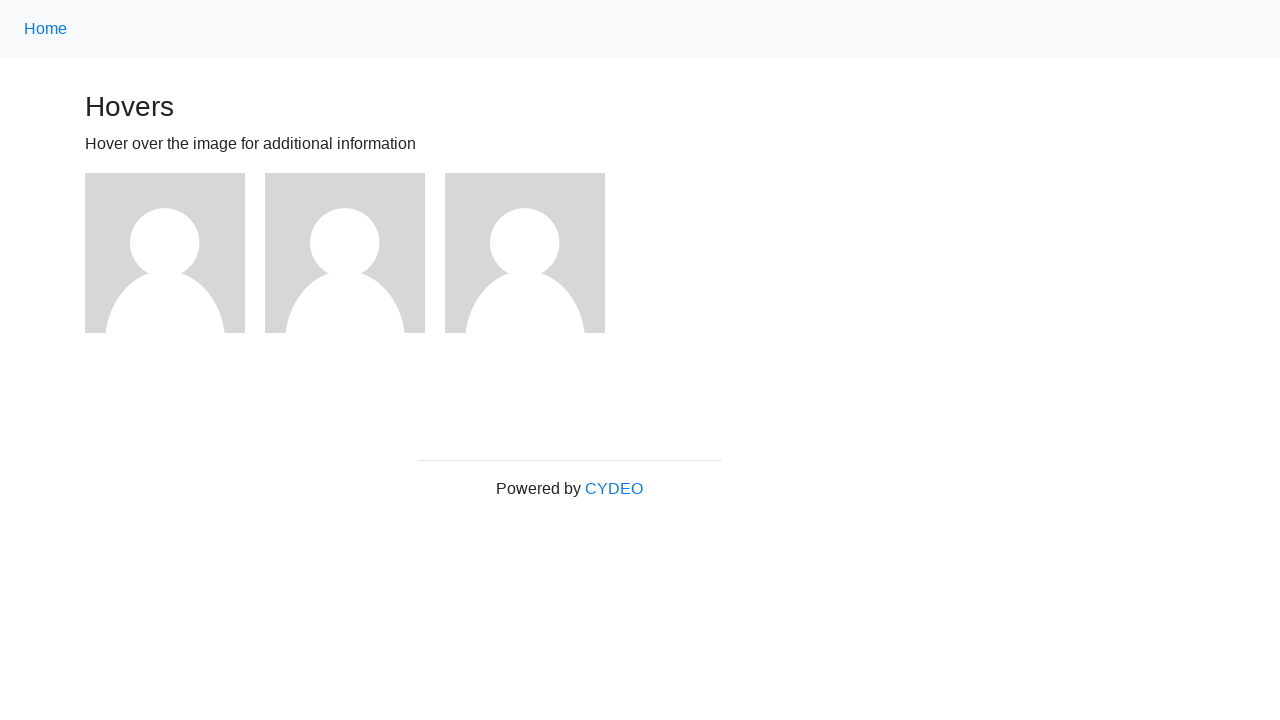

Located user1 name element
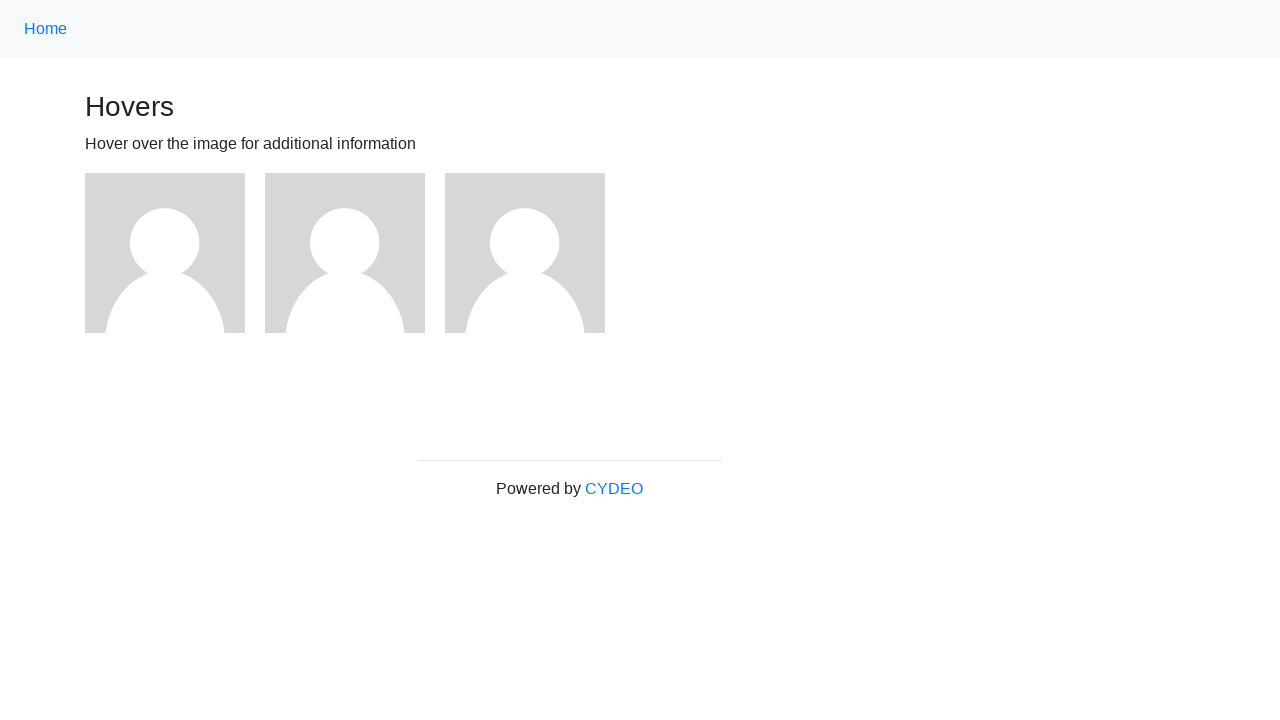

Located user2 name element
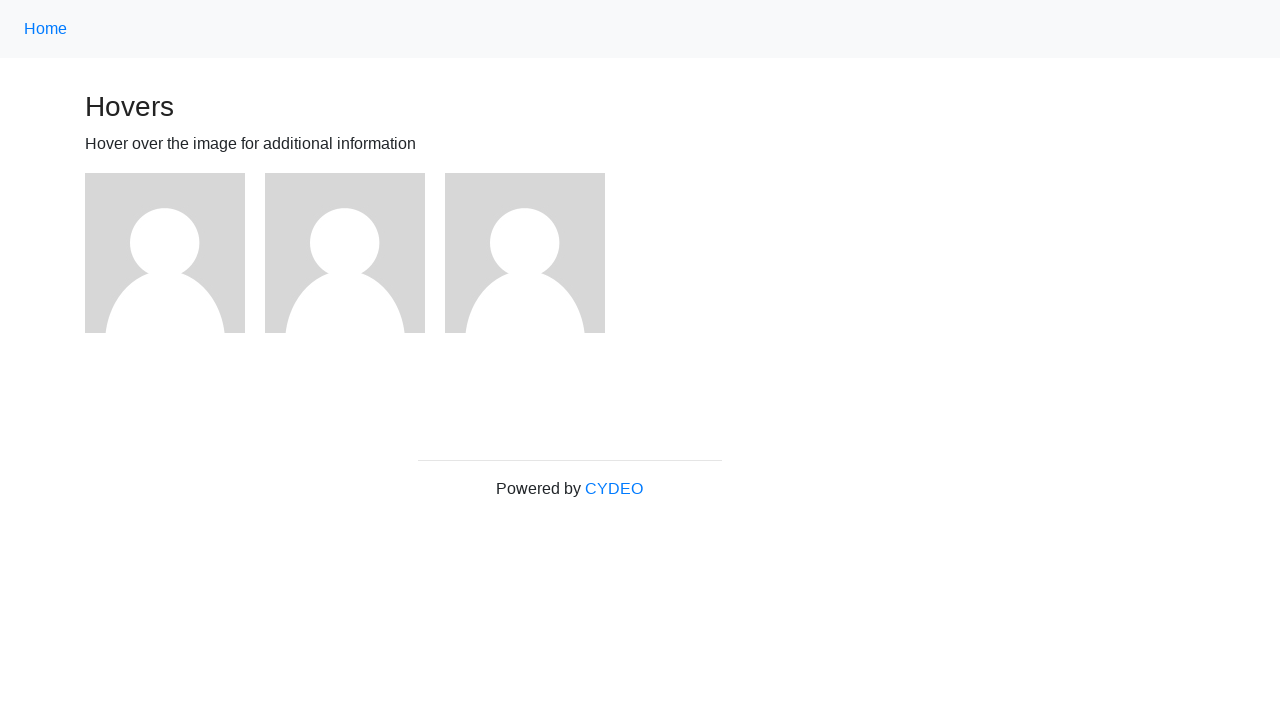

Located user3 name element
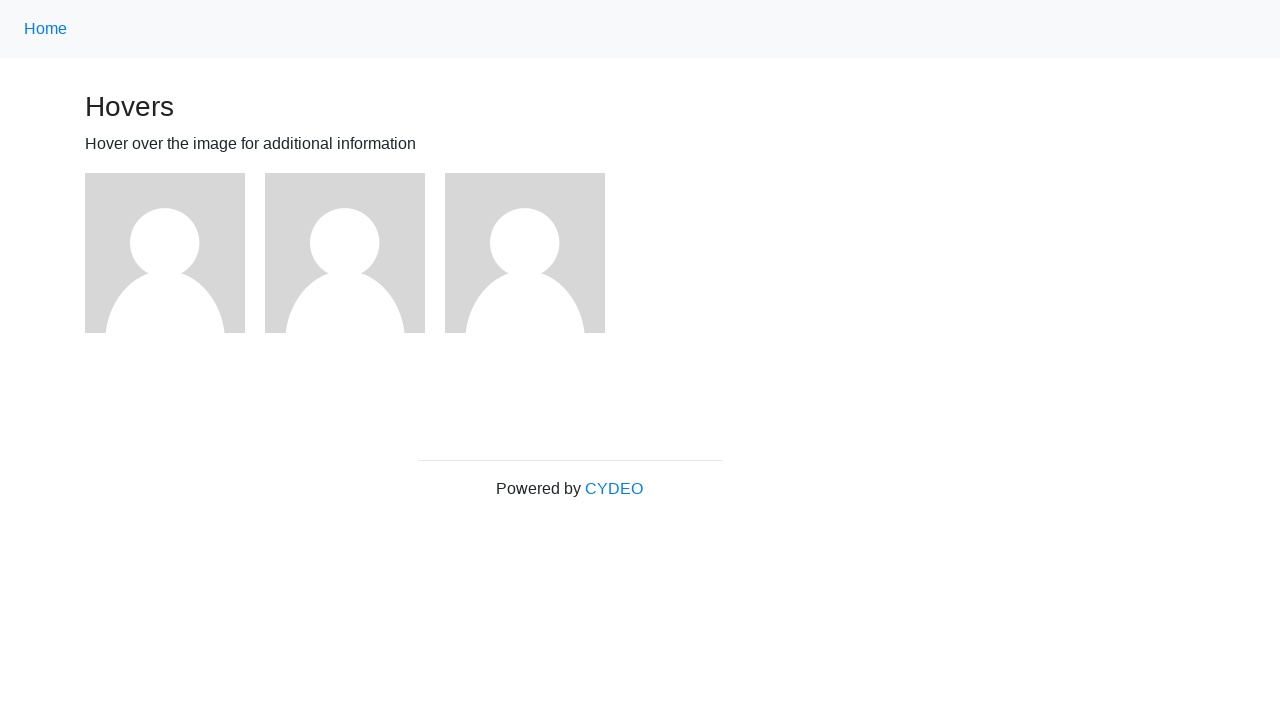

Located view profile link for user1
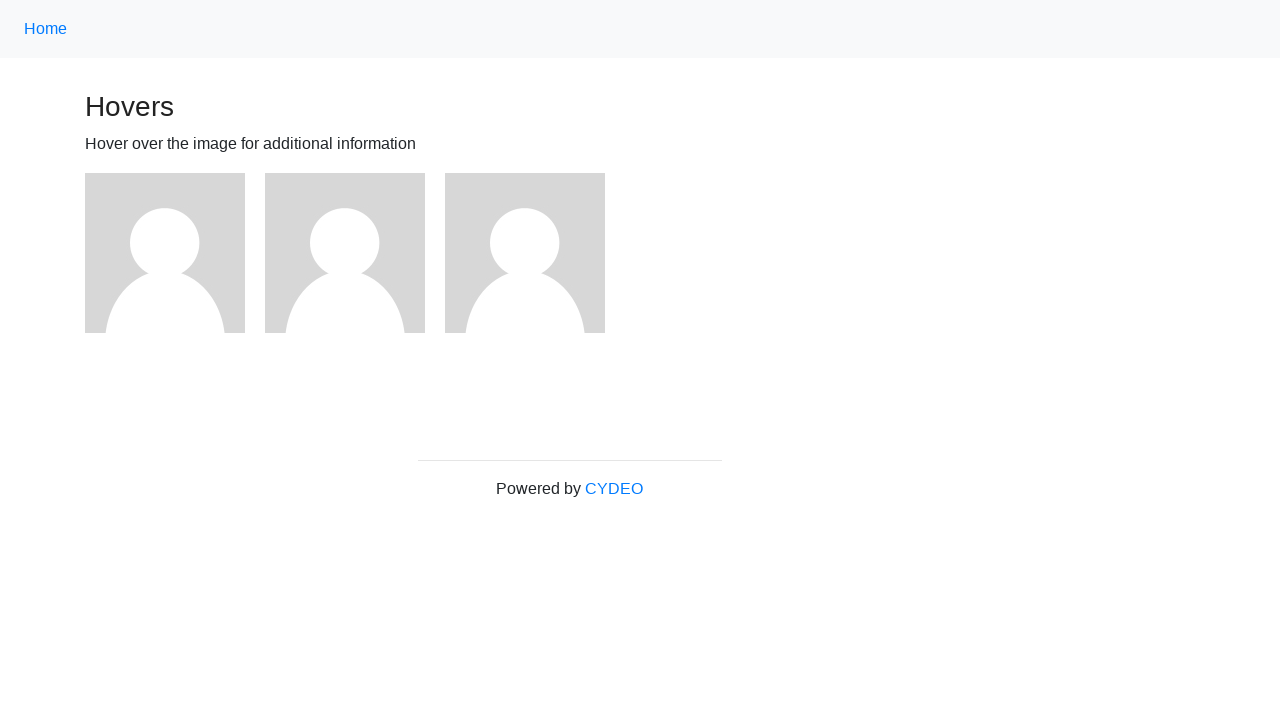

Located view profile link for user2
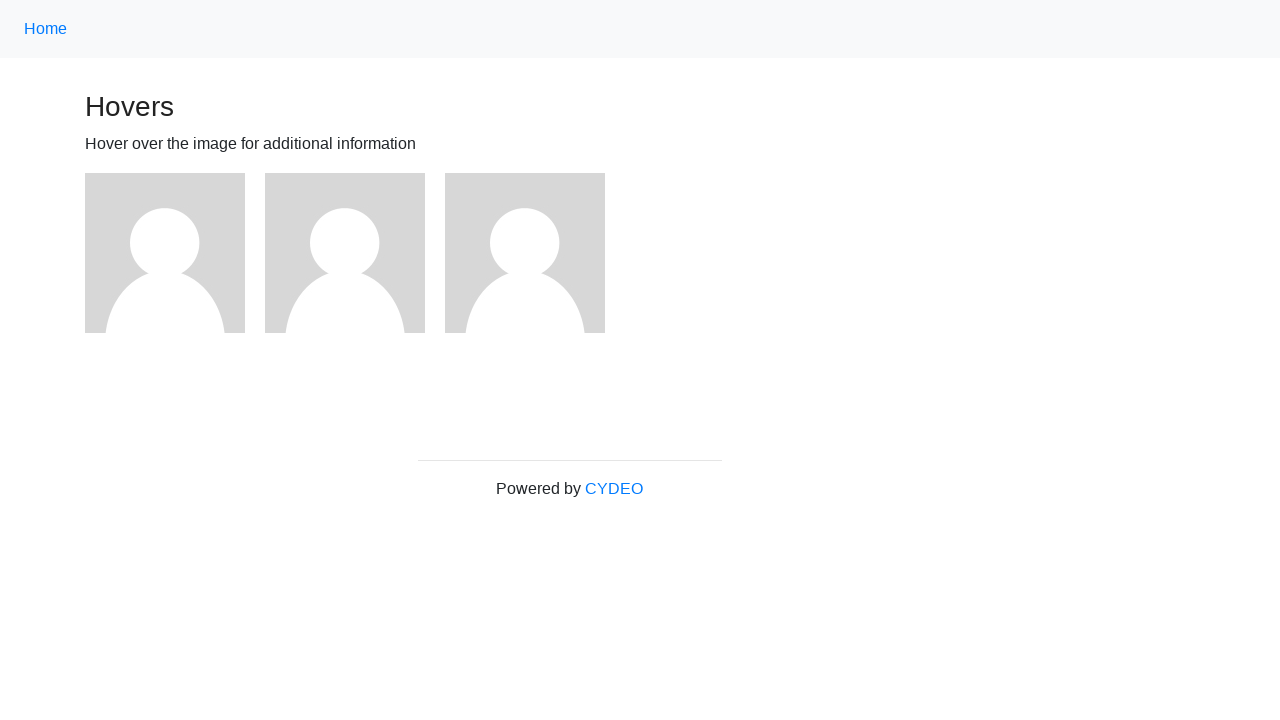

Located view profile link for user3
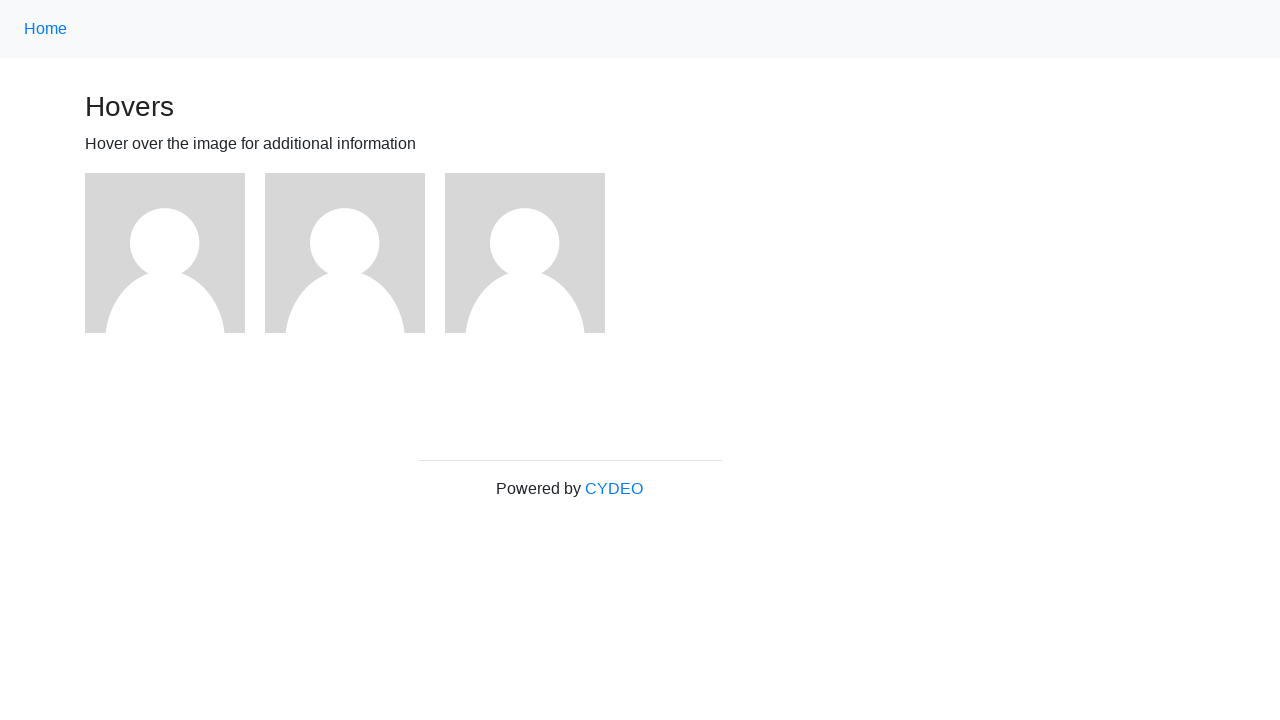

Hovered over first image at (165, 253) on (//img)[1]
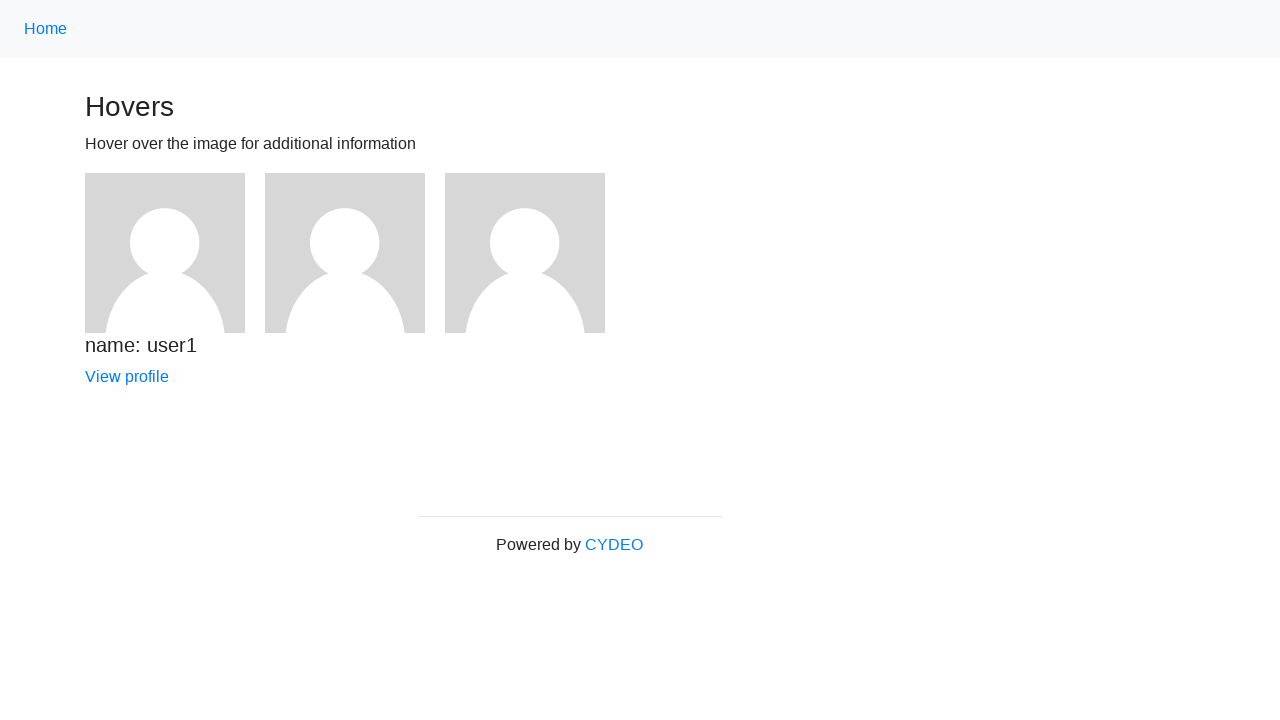

Verified user1 name is visible
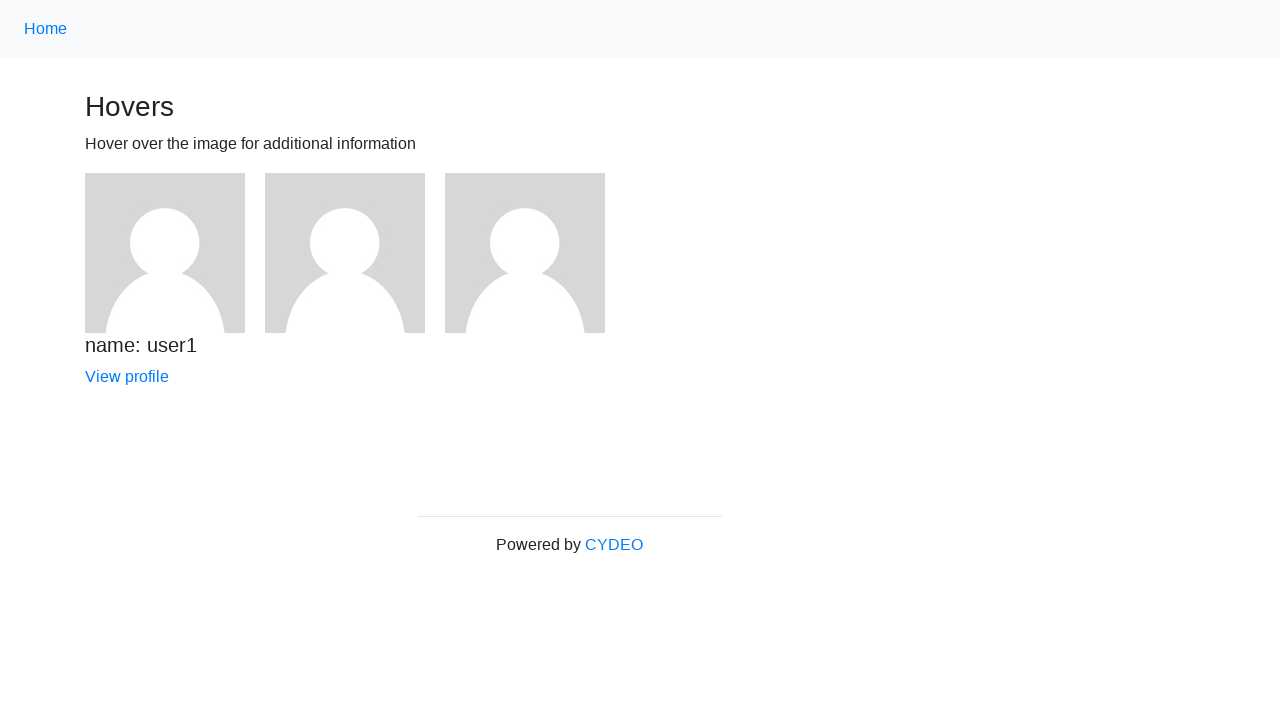

Verified view profile link for user1 is visible
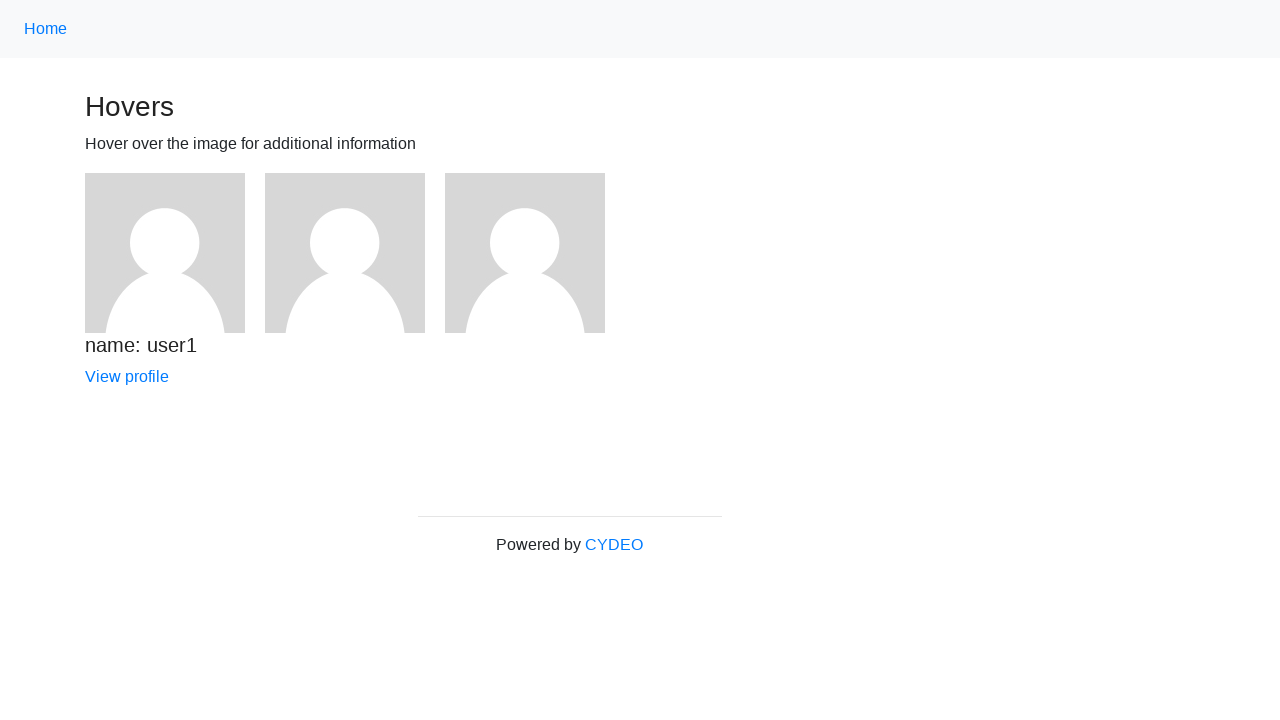

Hovered over second image at (345, 253) on (//img)[2]
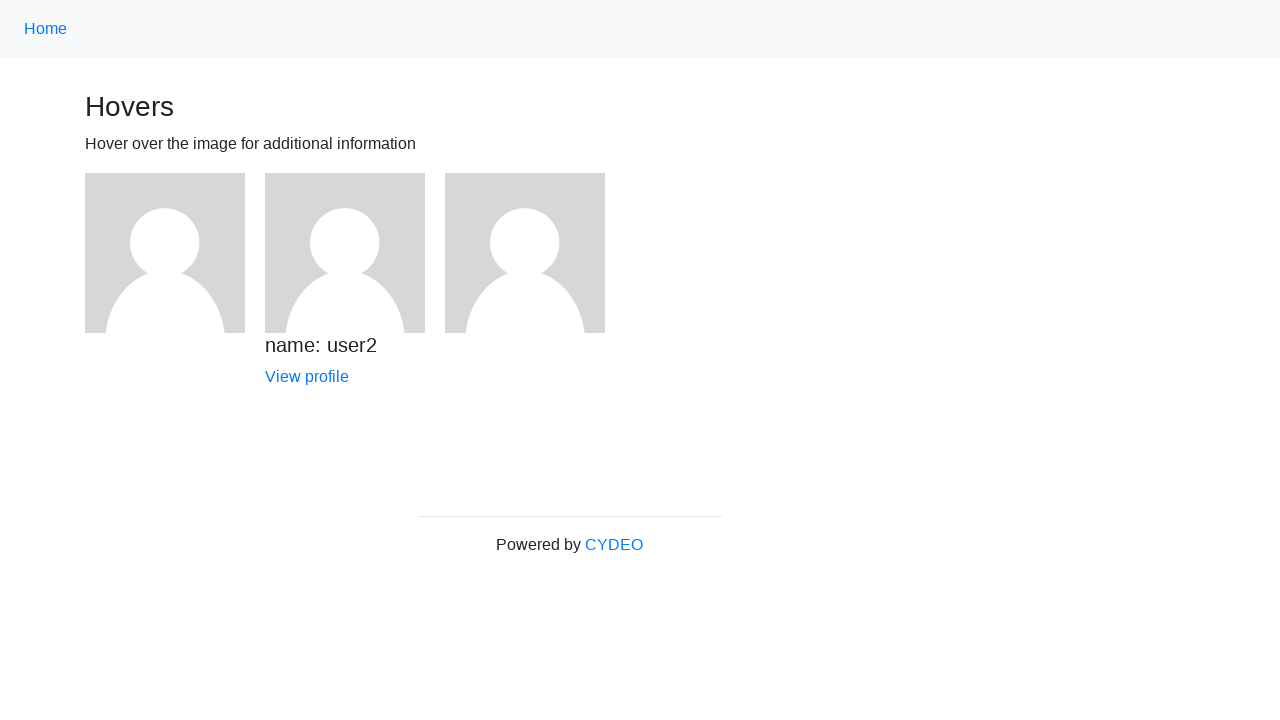

Verified user2 name is visible
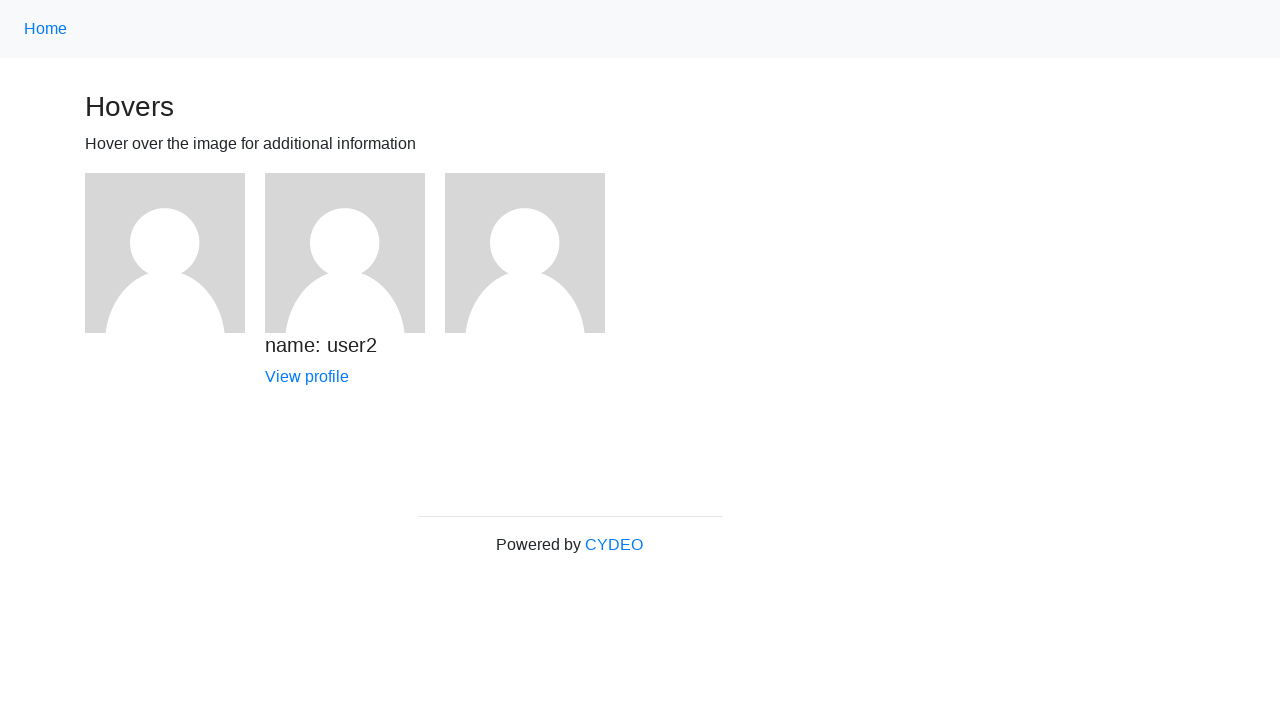

Verified view profile link for user2 is visible
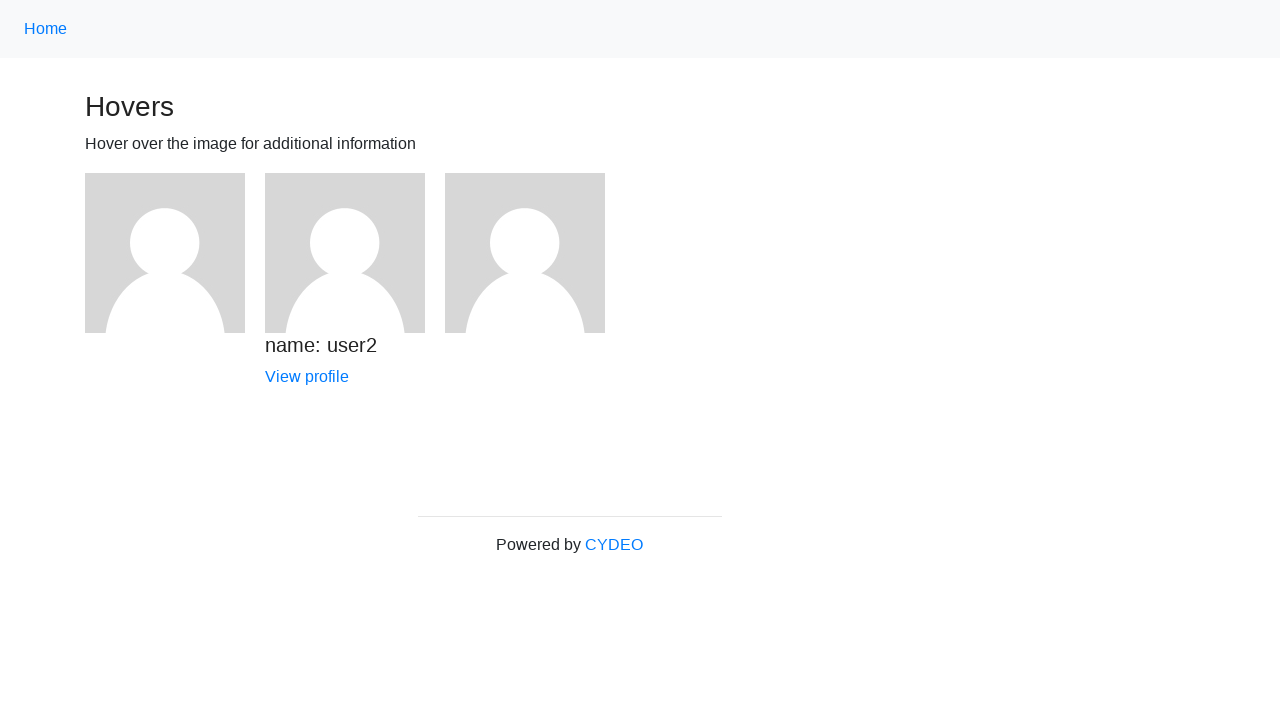

Hovered over third image at (525, 253) on (//img)[3]
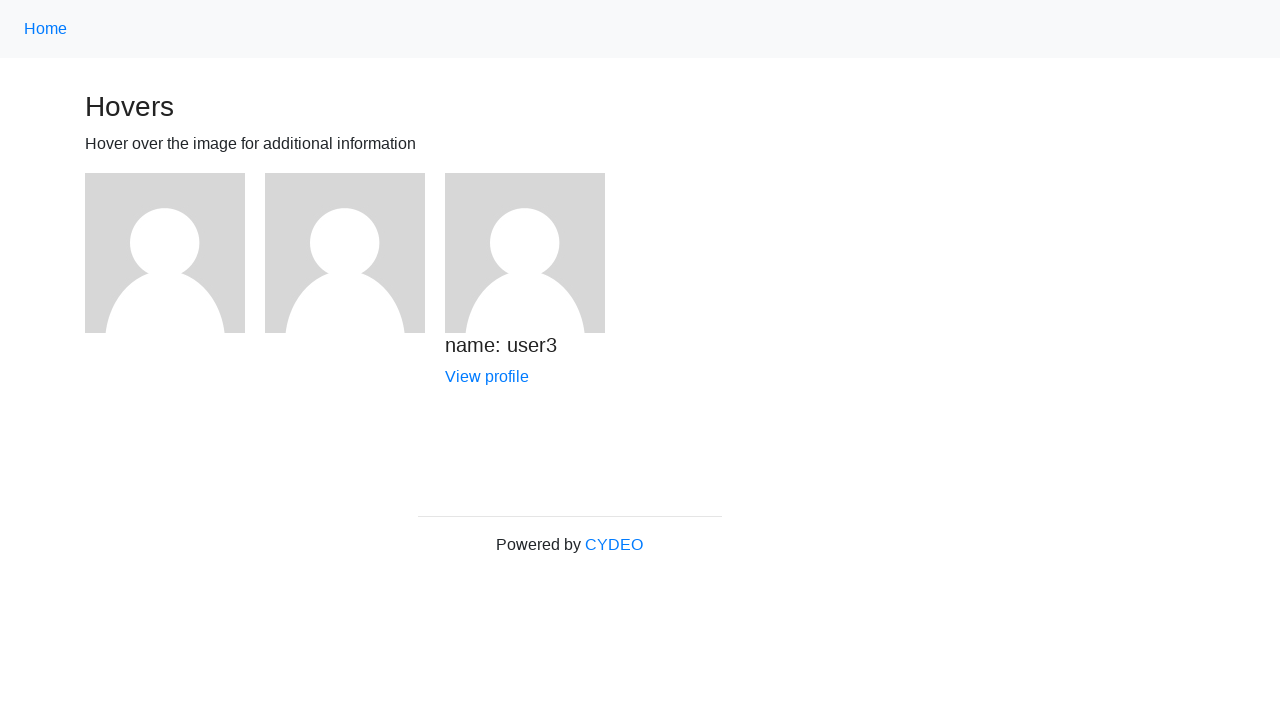

Verified user3 name is visible
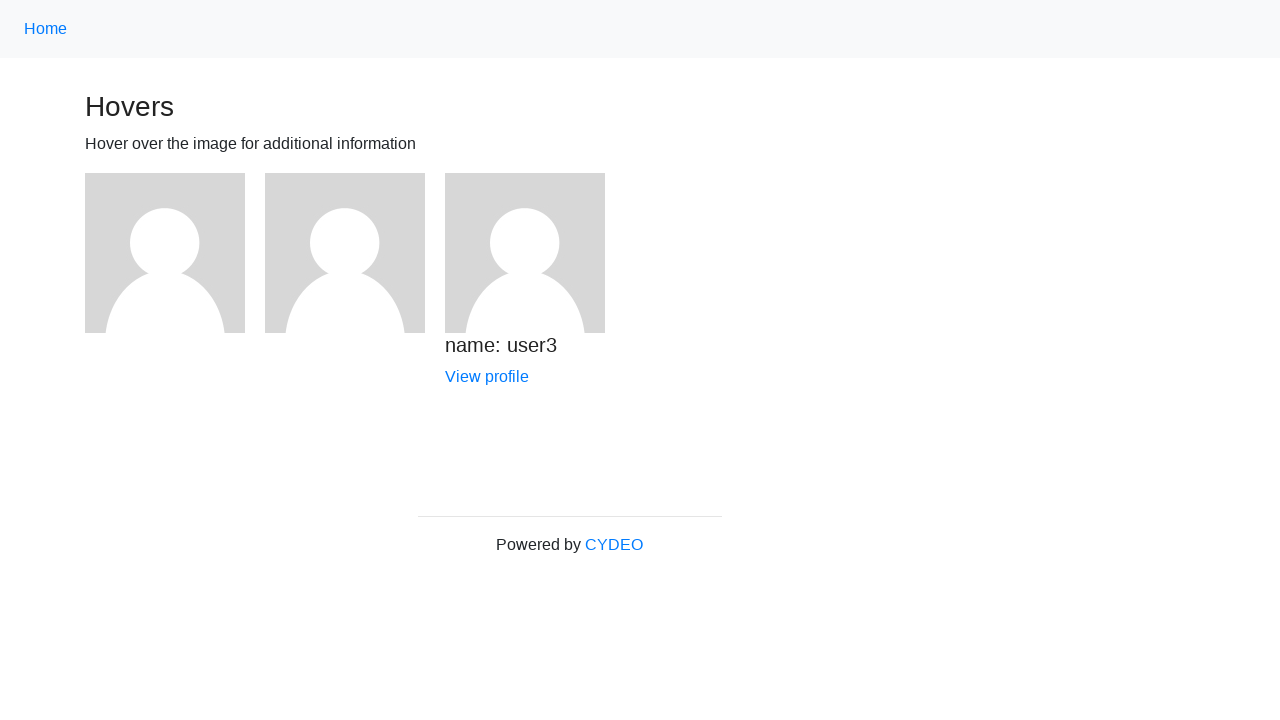

Verified view profile link for user3 is visible
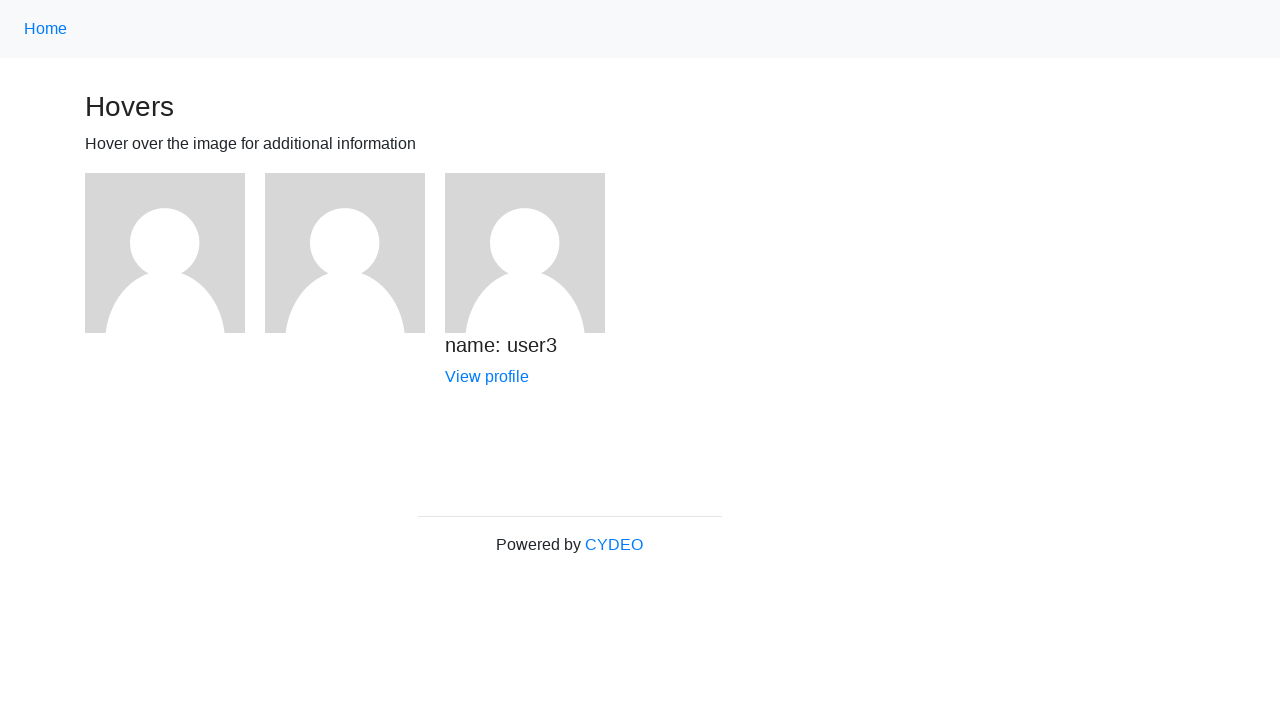

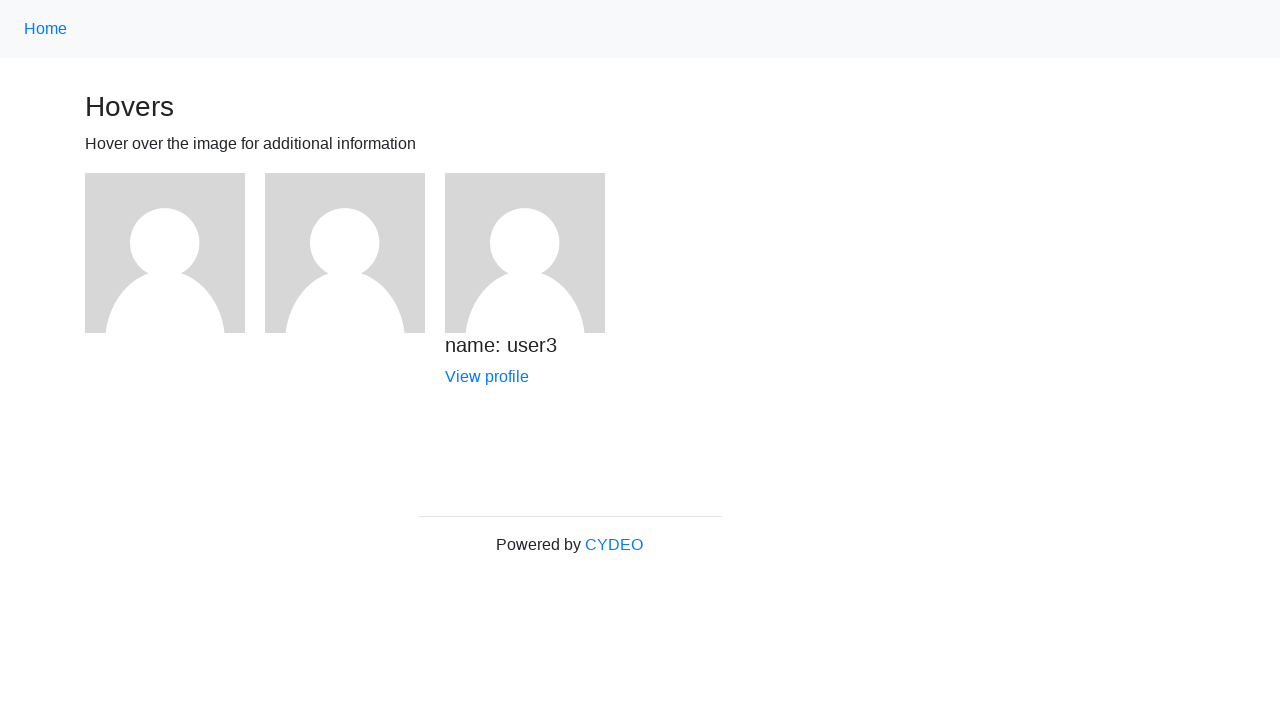